Tests navigation by clicking the "Get started" link on the Playwright homepage

Starting URL: https://playwright.dev/

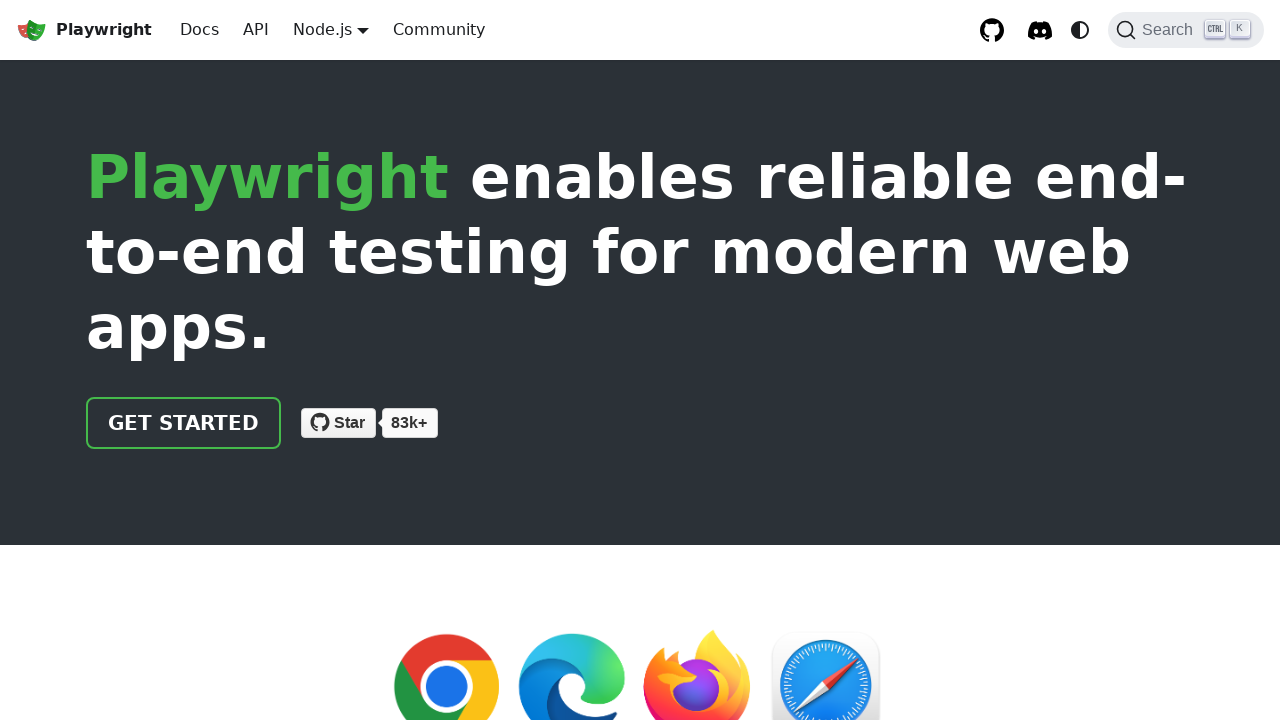

Clicked the 'Get started' link on Playwright homepage at (184, 423) on internal:role=link[name="Get started"i]
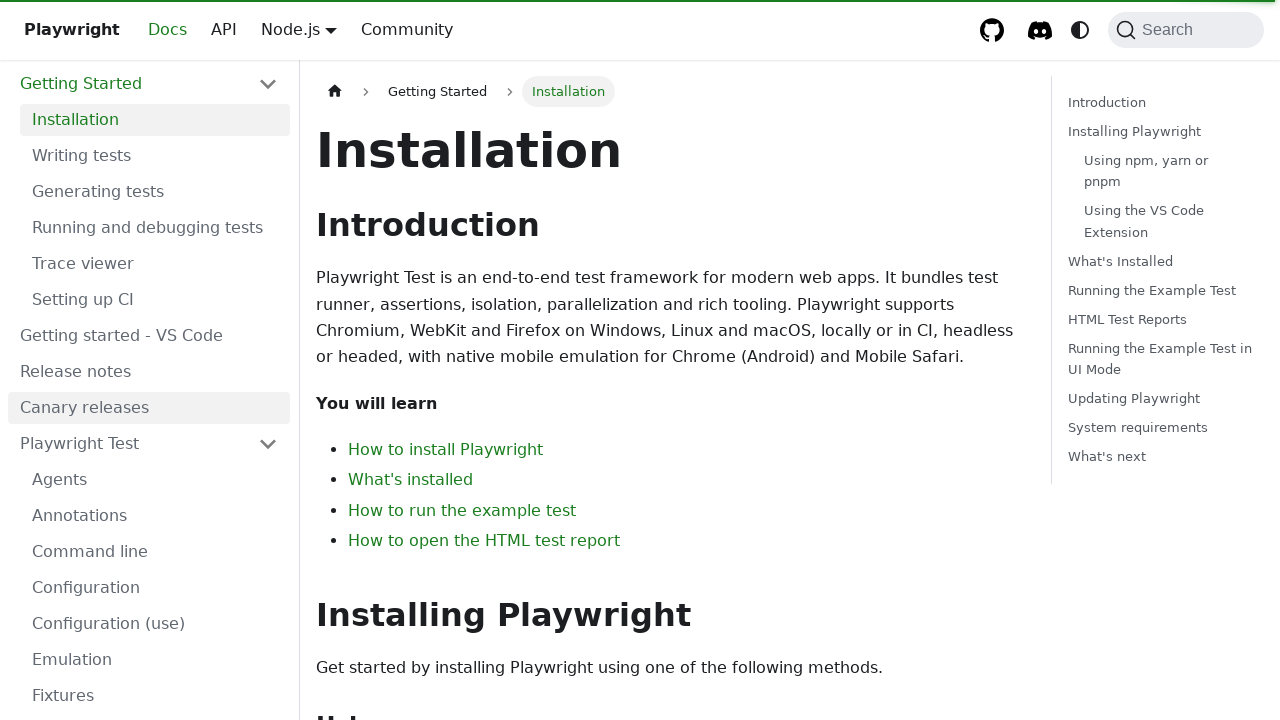

Navigation completed and page fully loaded
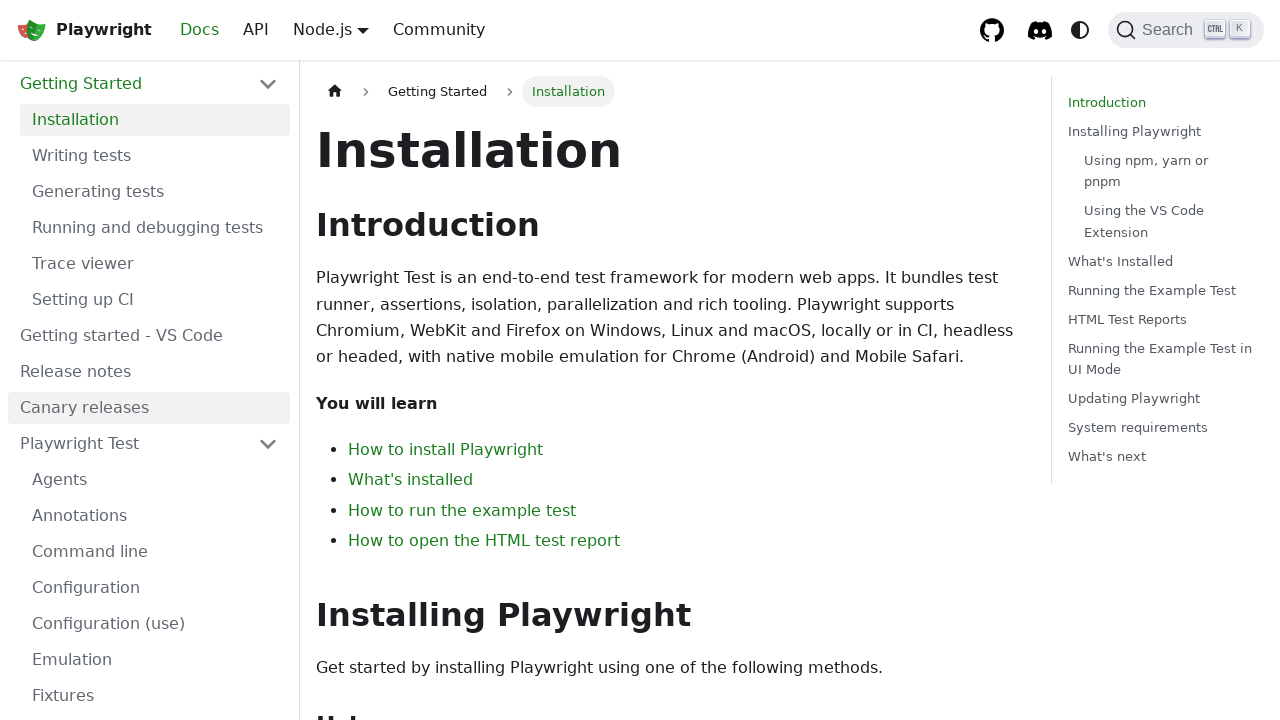

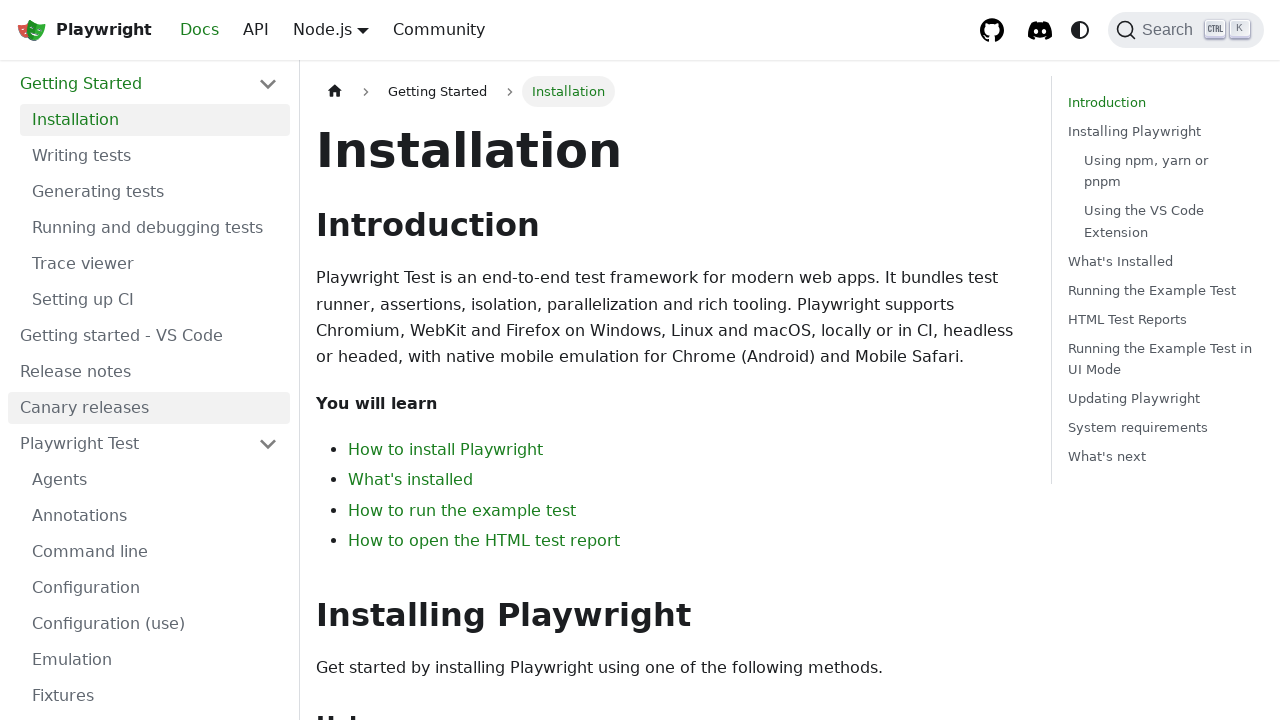